Tests a todo app by marking the first two items as complete, adding a new todo item with custom text, and verifying the new item appears in the list.

Starting URL: https://lambdatest.github.io/sample-todo-app/

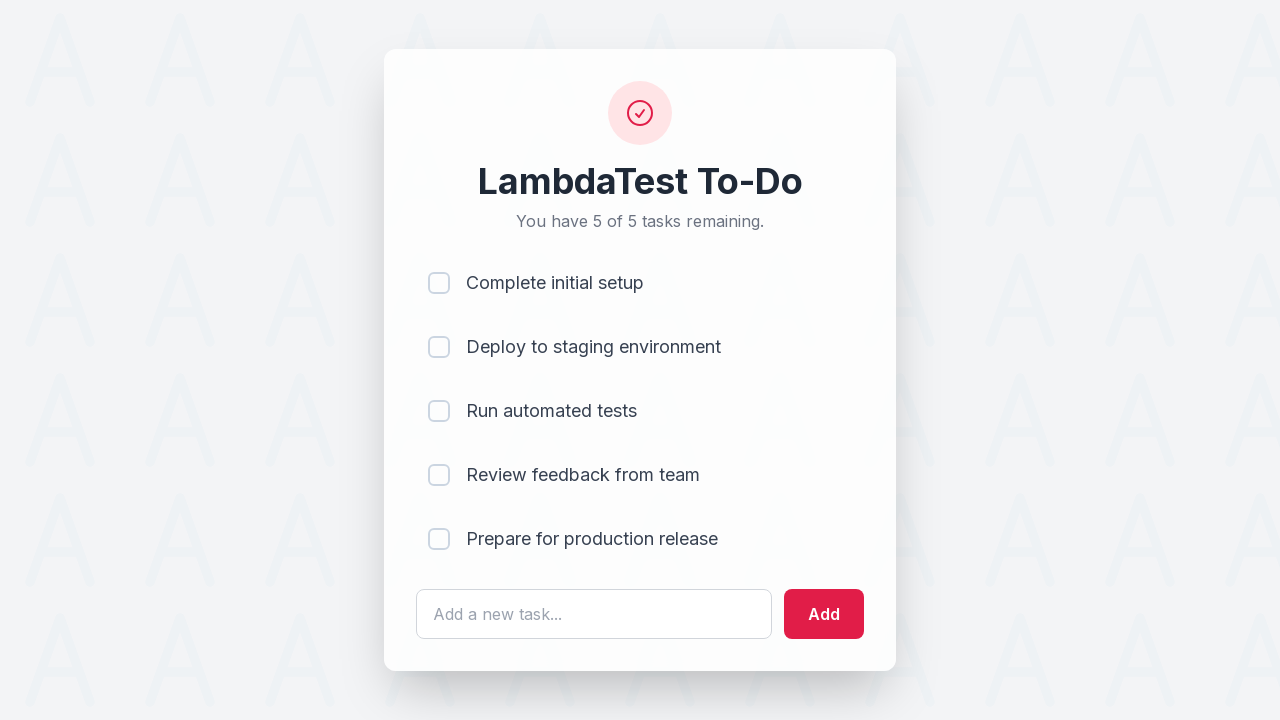

Clicked checkbox for first todo item at (439, 283) on input[name='li1']
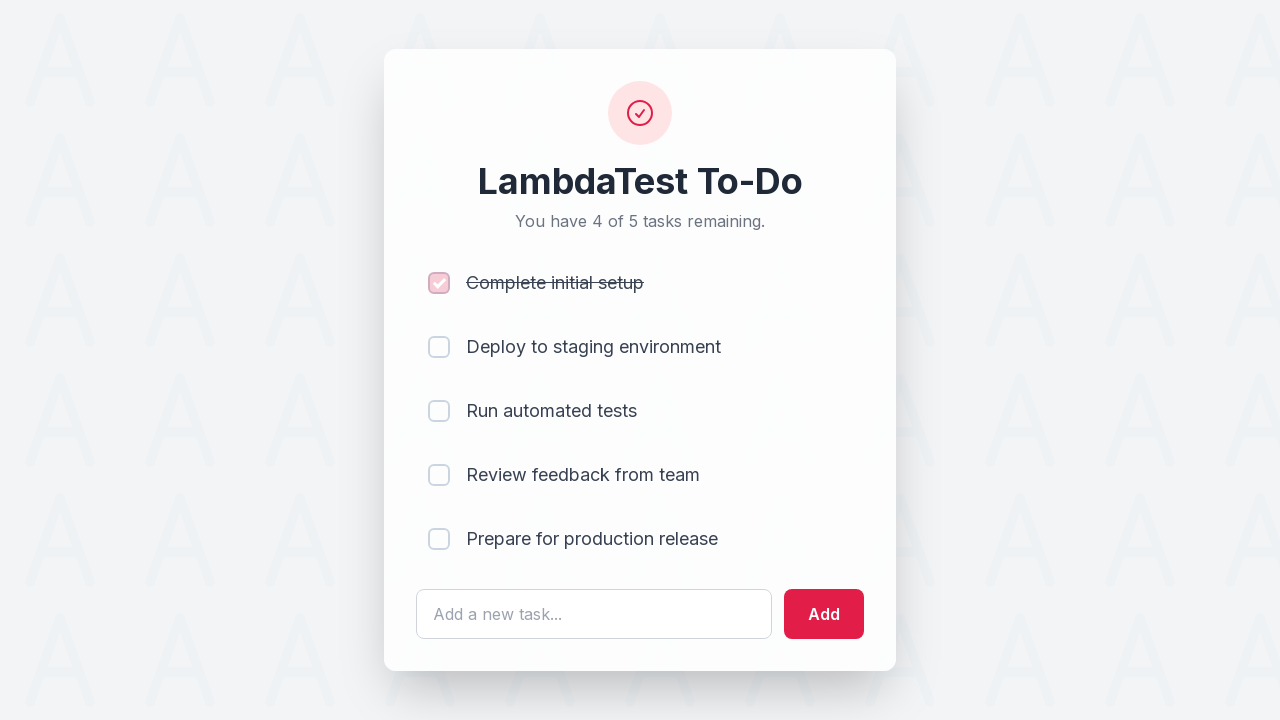

Clicked checkbox for second todo item at (439, 347) on input[name='li2']
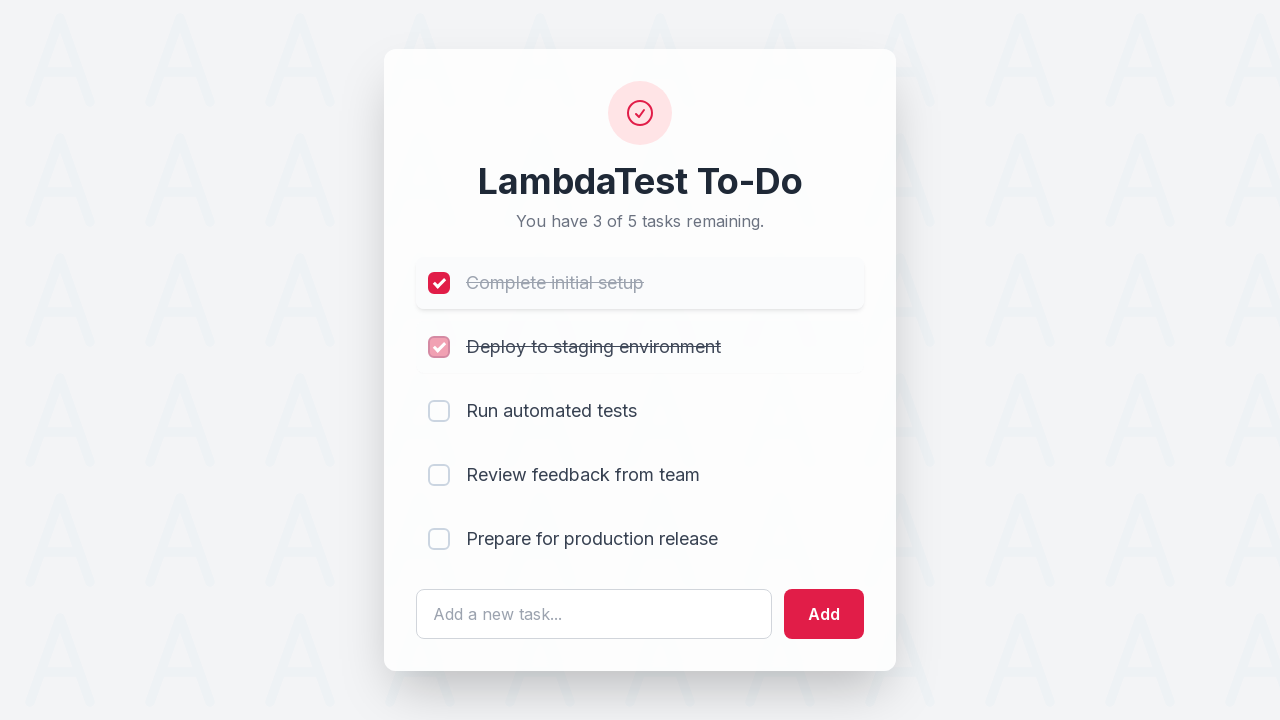

Filled todo input field with 'Yey, Let's add it to list' on #sampletodotext
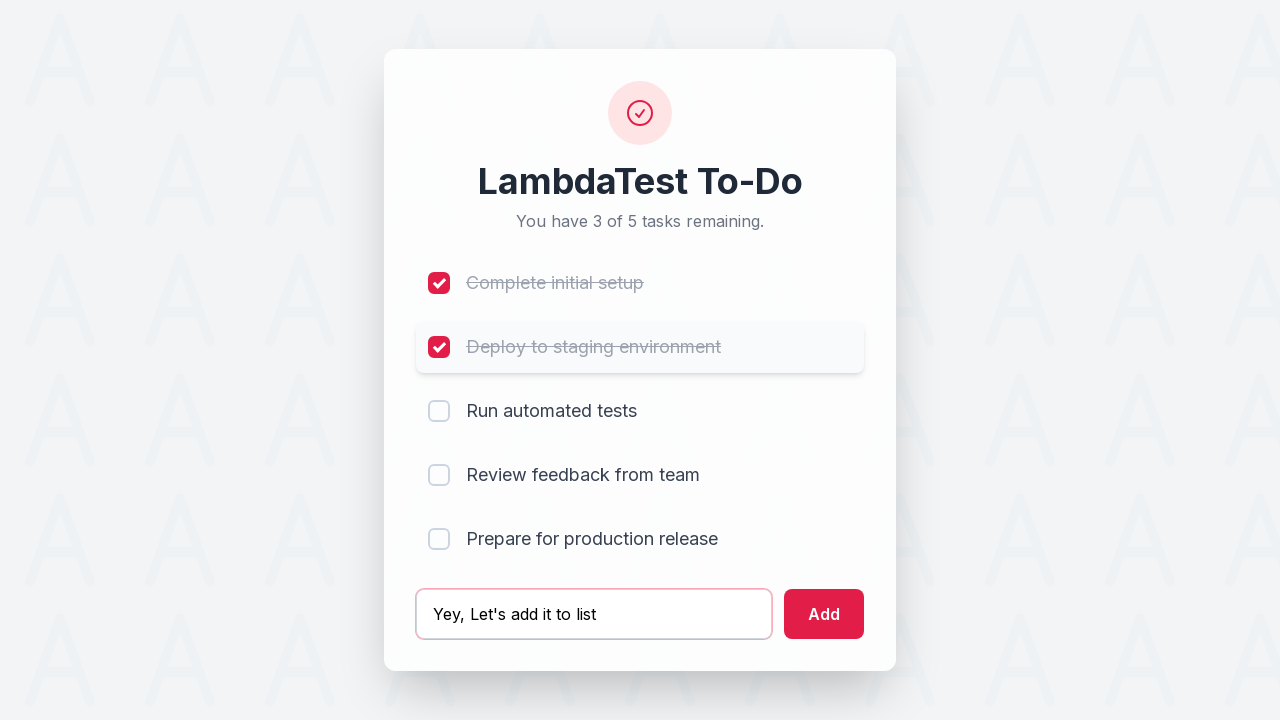

Clicked add button to create new todo item at (824, 614) on #addbutton
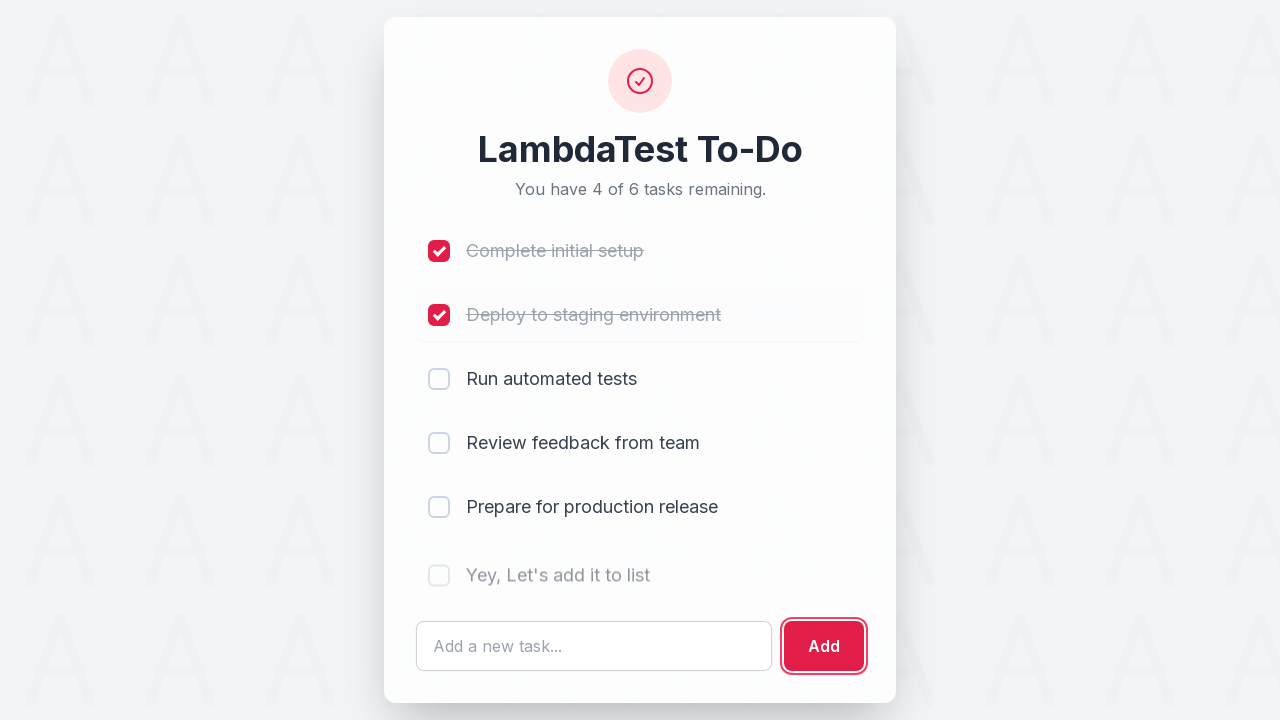

Verified new todo item appears as sixth item in the list
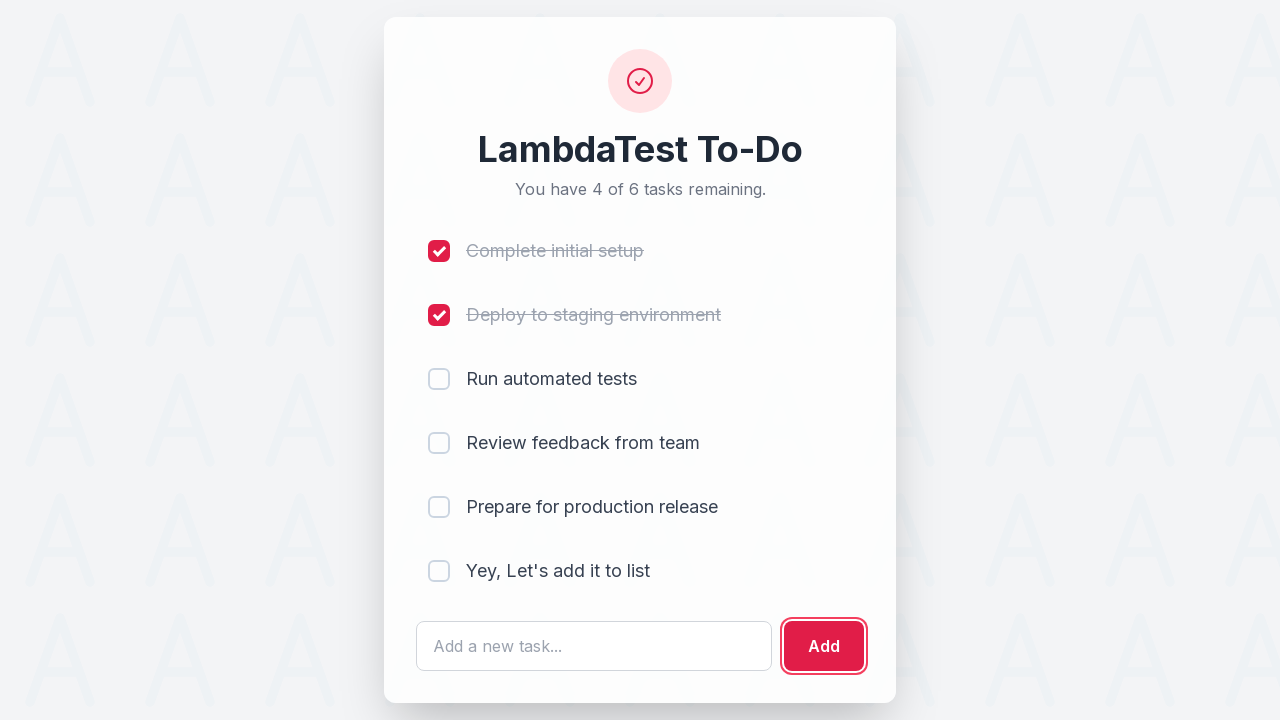

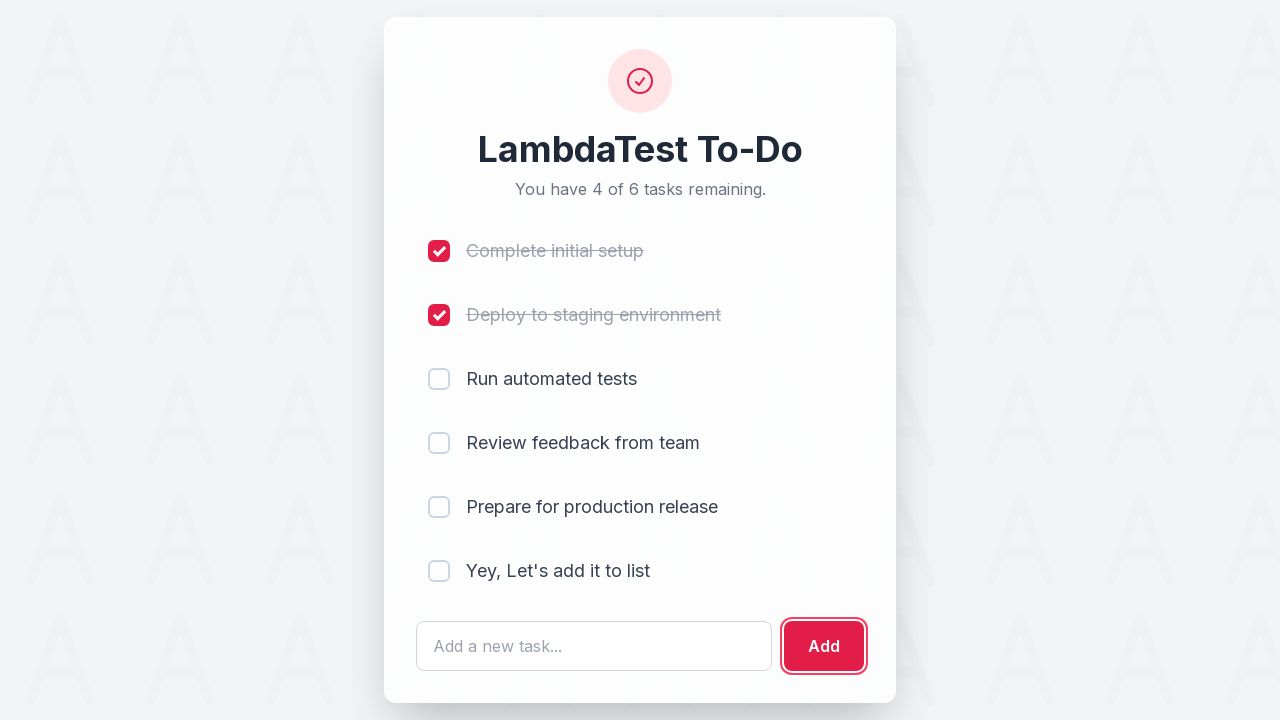